Tests calculator error handling with invalid input and verifying appropriate error message

Starting URL: https://calculatorhtml.onrender.com/

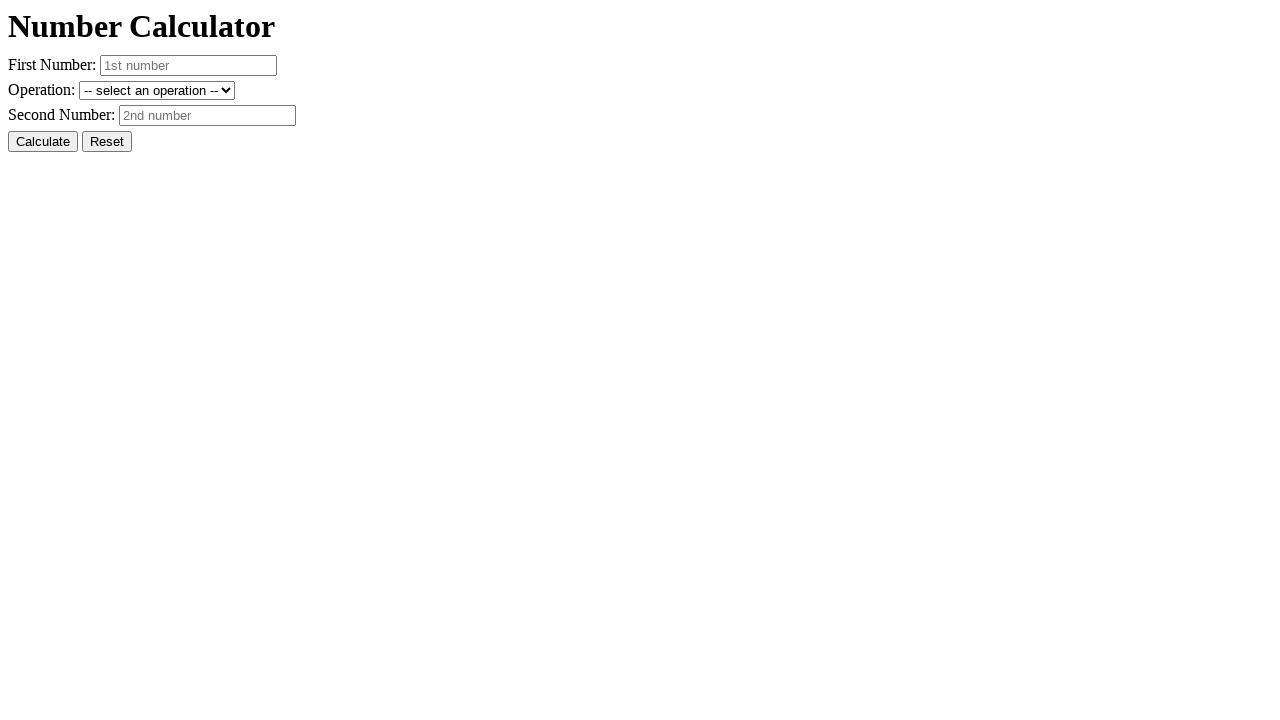

Clicked Reset button to clear previous values at (107, 142) on #resetButton
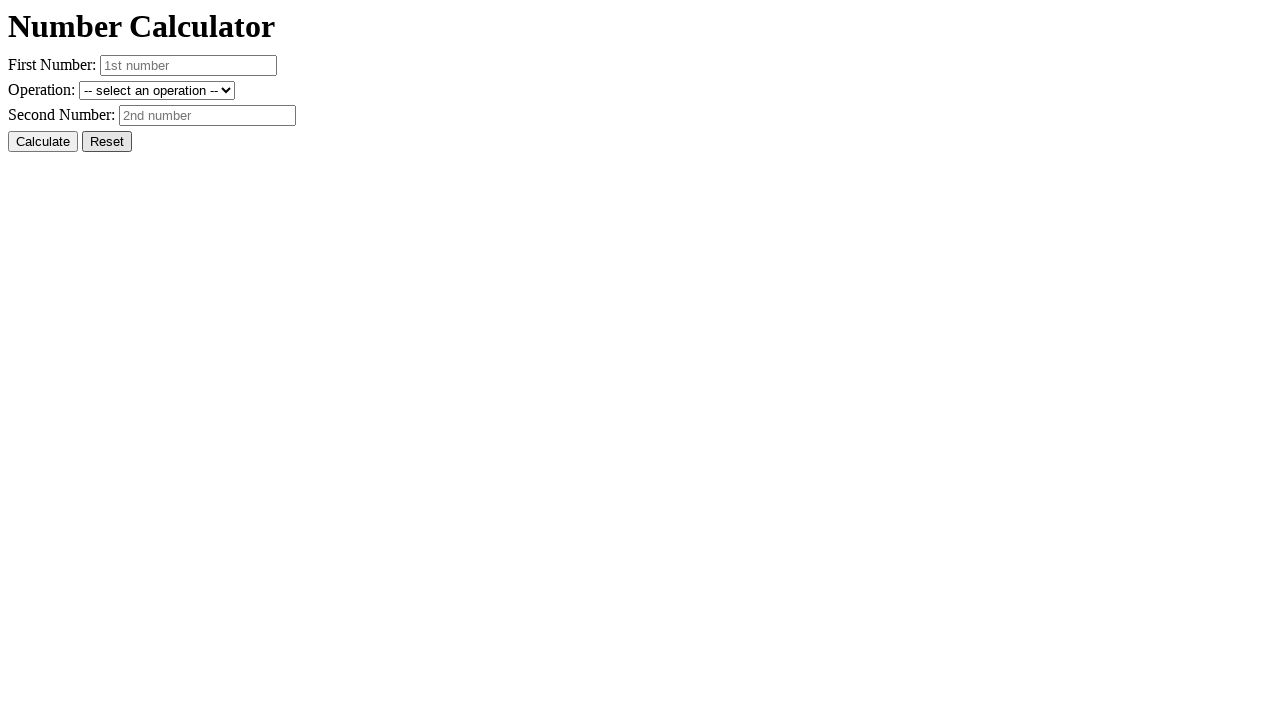

Entered 'invalid' as first number input on #number1
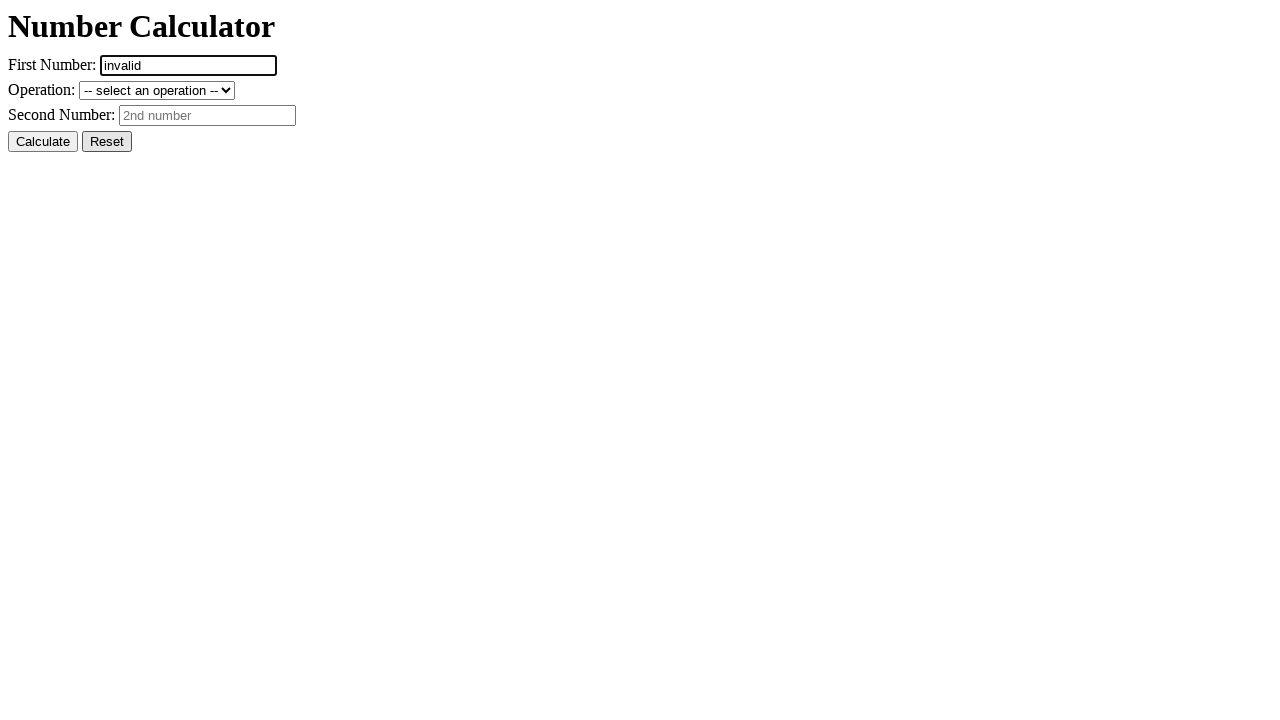

Entered '10' as second number input on #number2
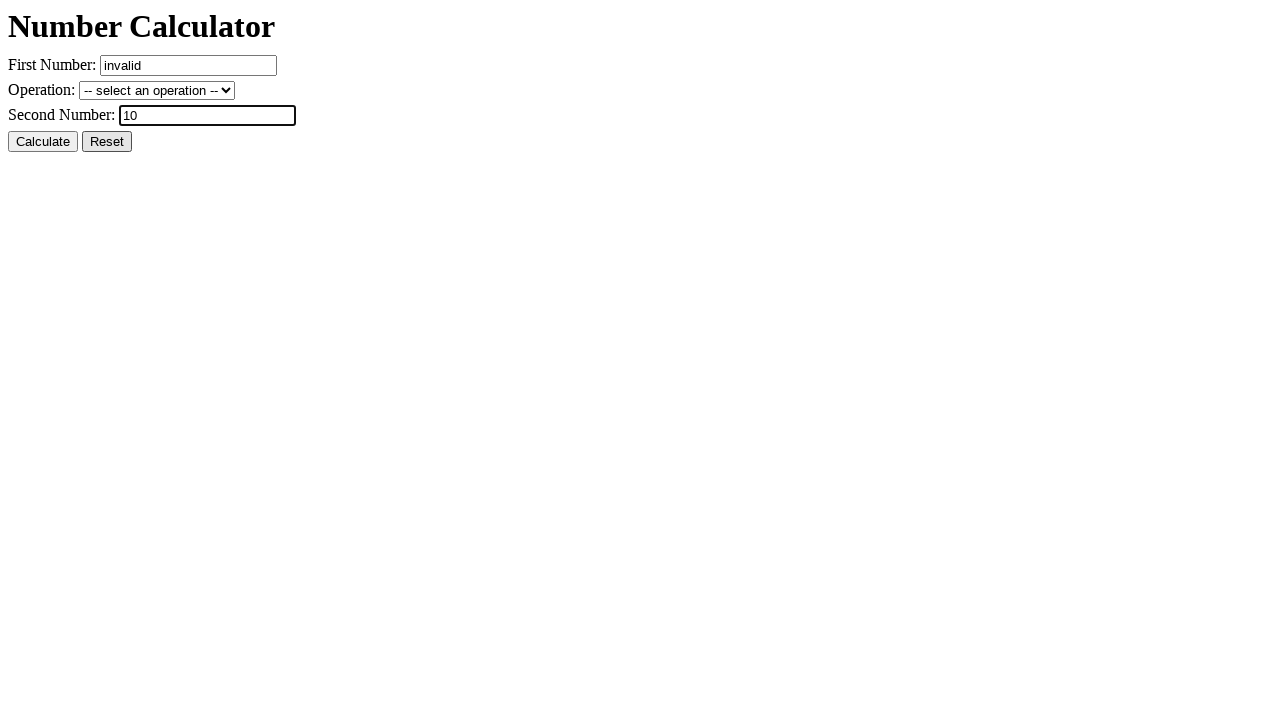

Selected addition operation from dropdown on #operation
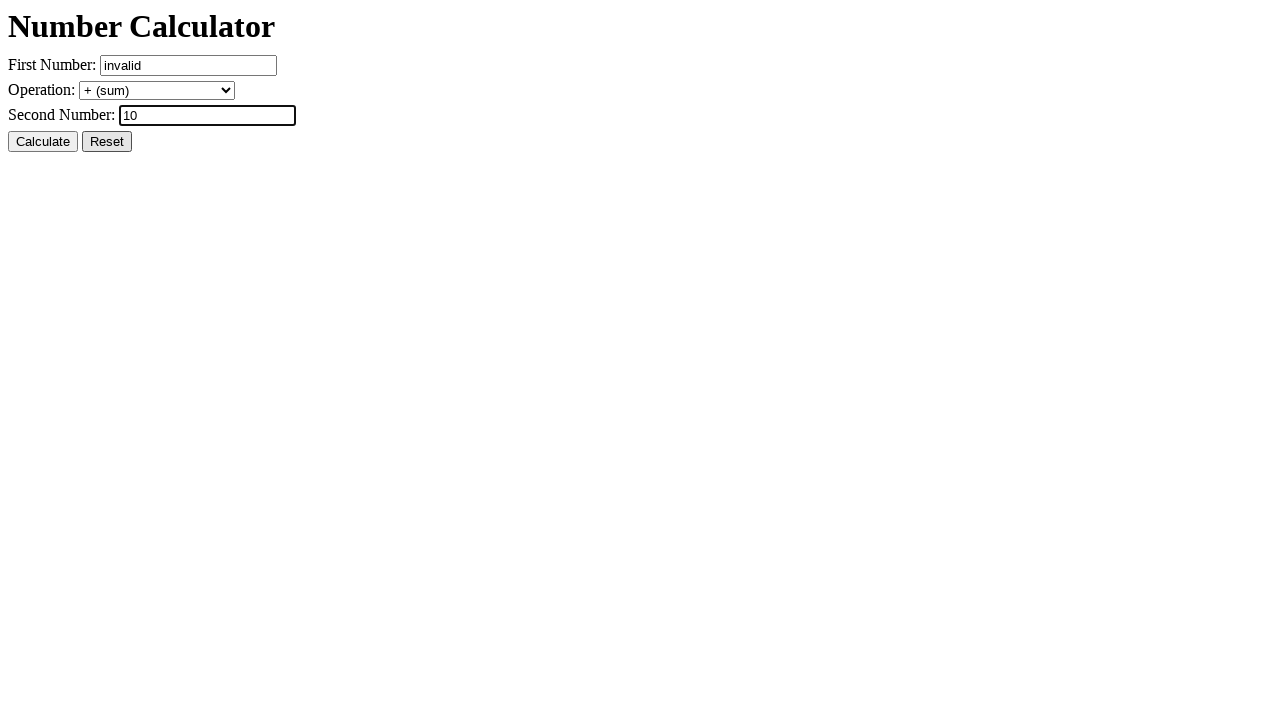

Clicked Calculate button to perform calculation at (43, 142) on #calcButton
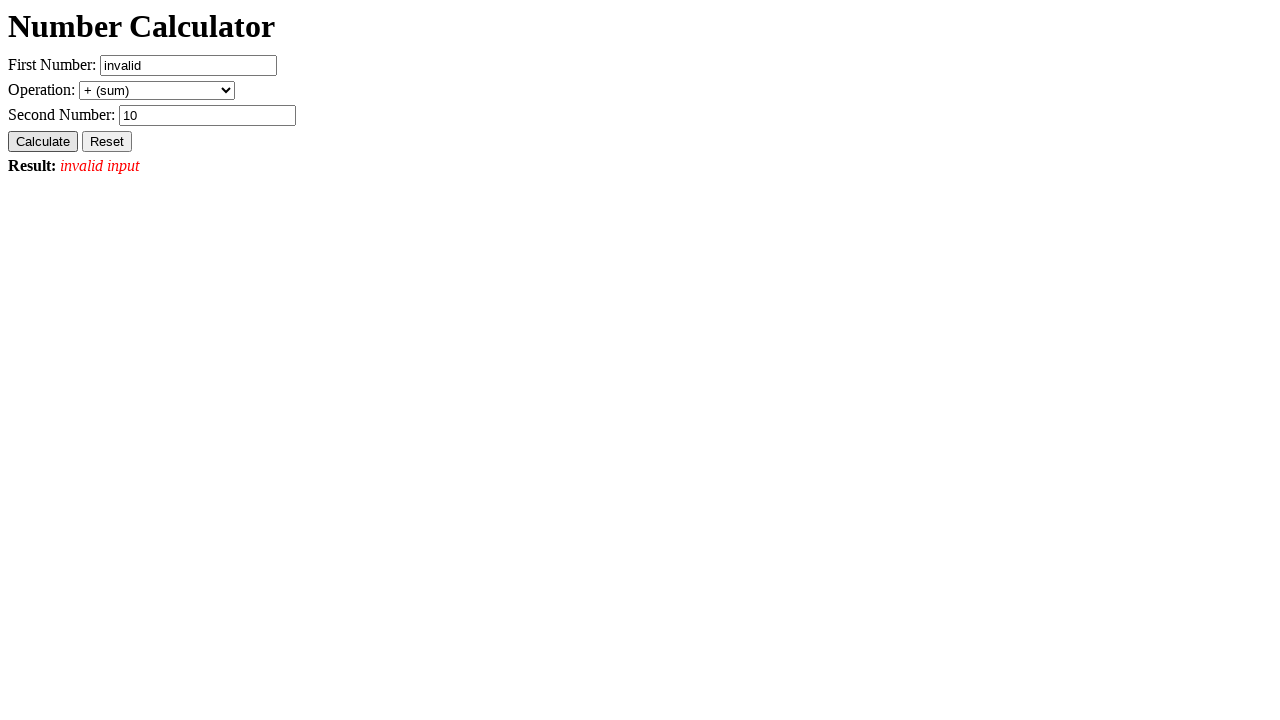

Waited for result element to appear and verified error handling for invalid input
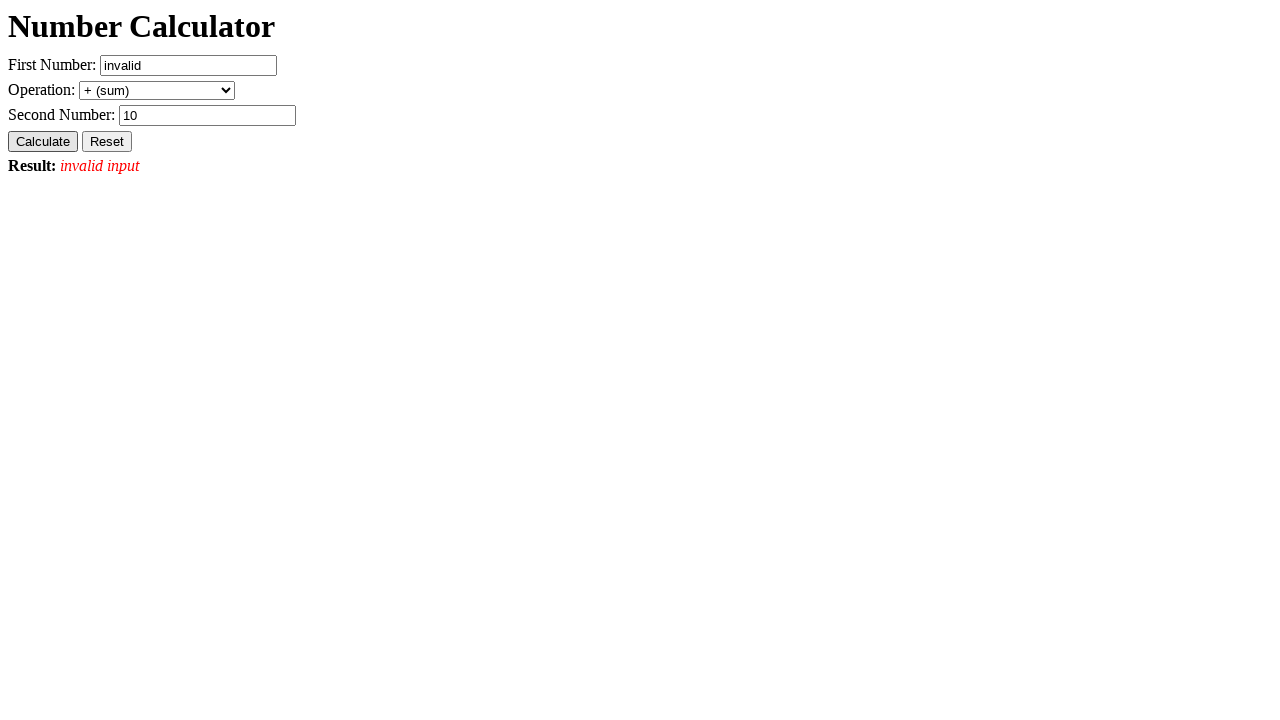

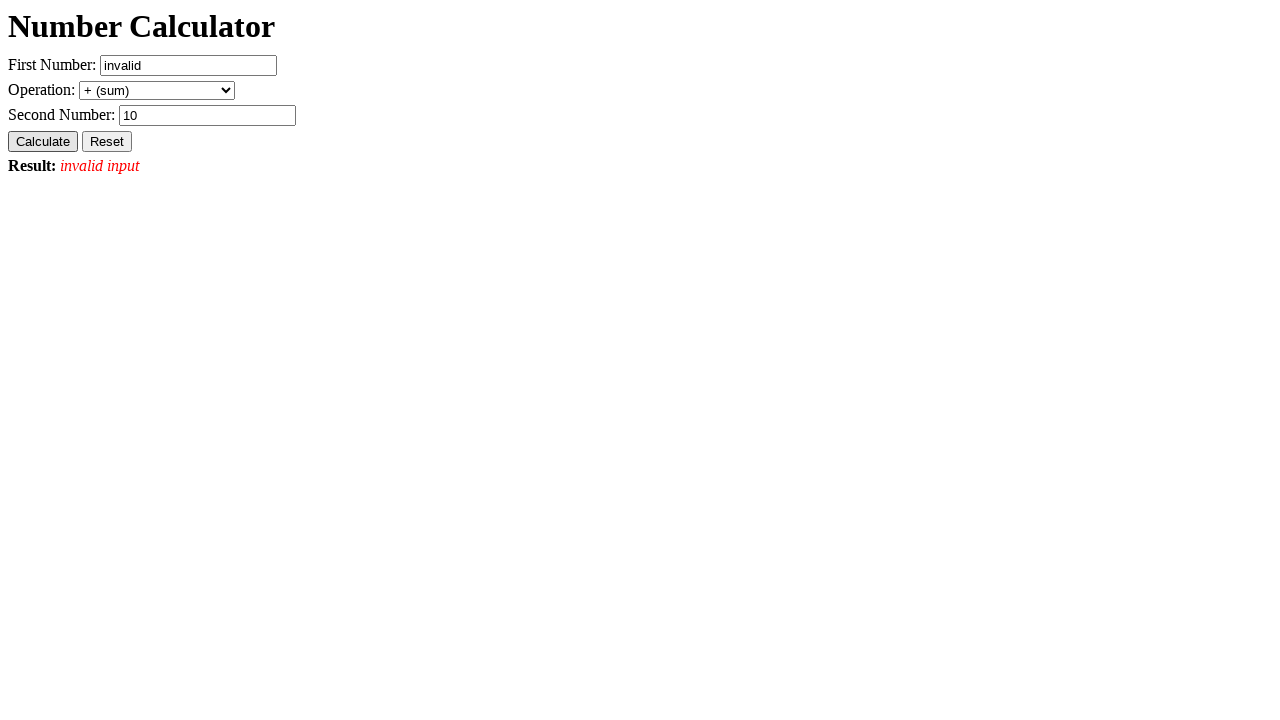